Tests explicit wait functionality by waiting for a price element to show $100, then clicking a book button, calculating a mathematical answer based on a displayed value, entering the answer, and submitting the form.

Starting URL: http://suninjuly.github.io/explicit_wait2.html

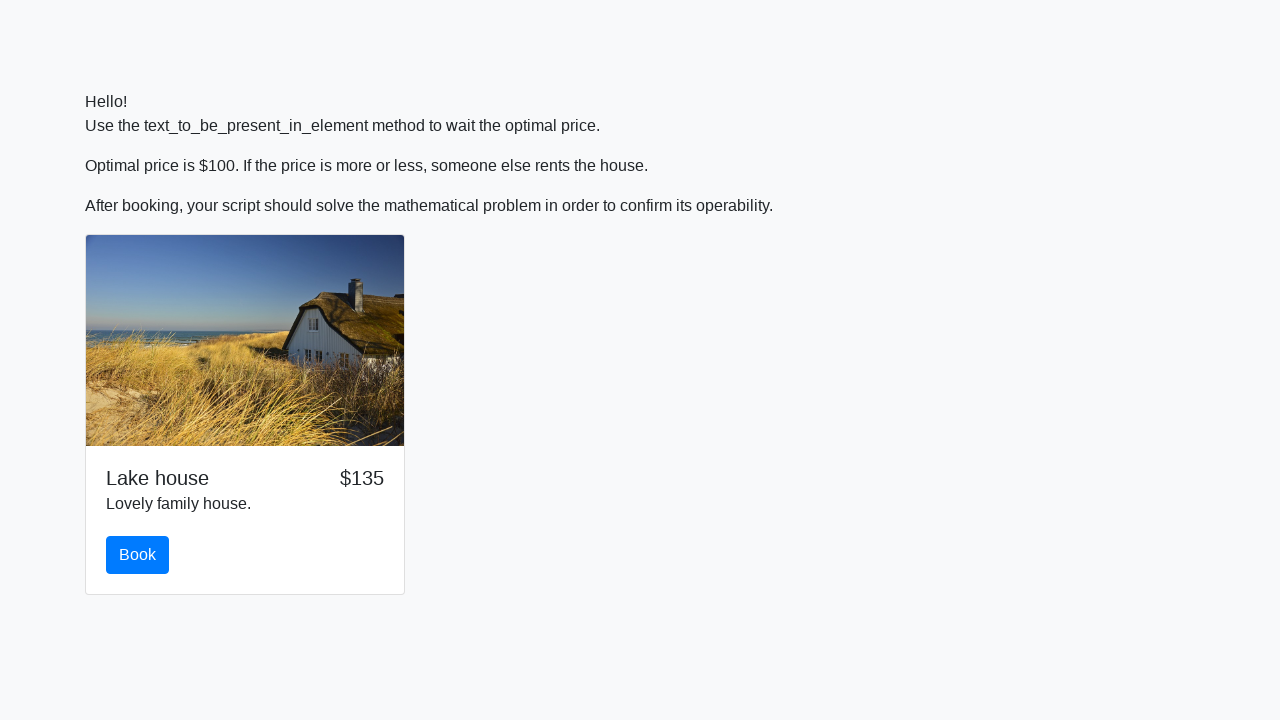

Waited for price element to display $100
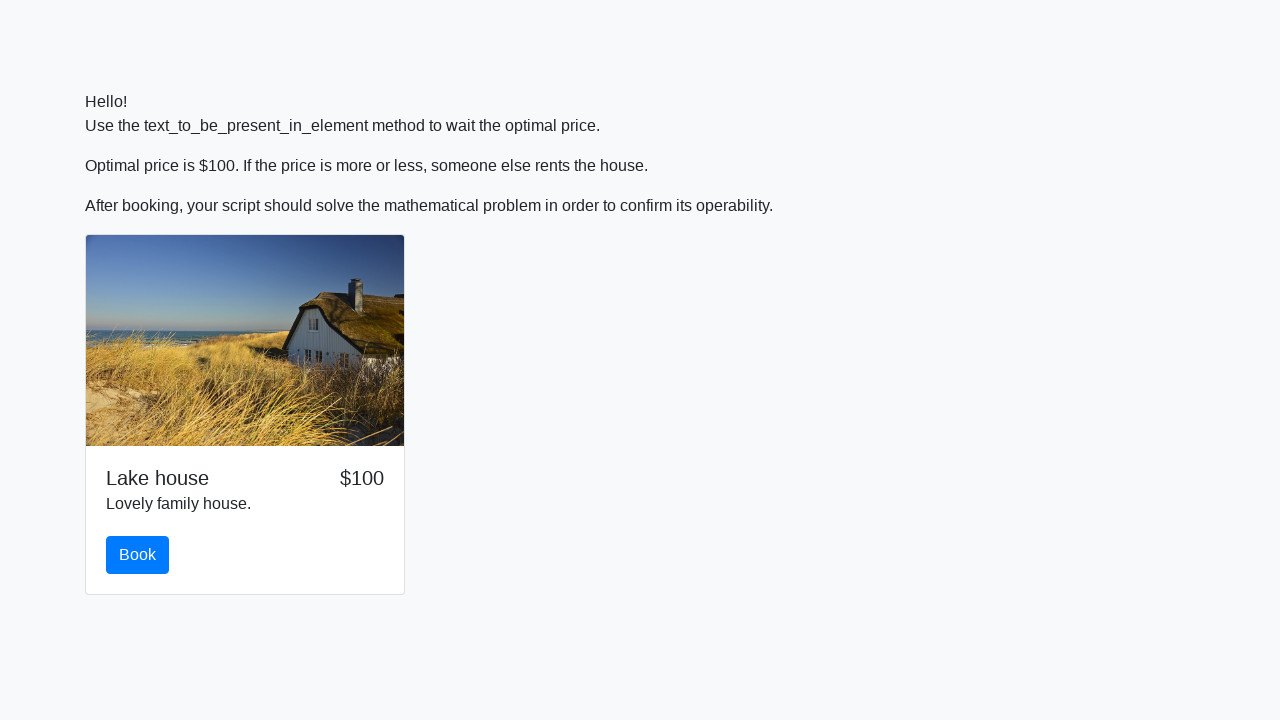

Clicked the book button at (138, 555) on #book
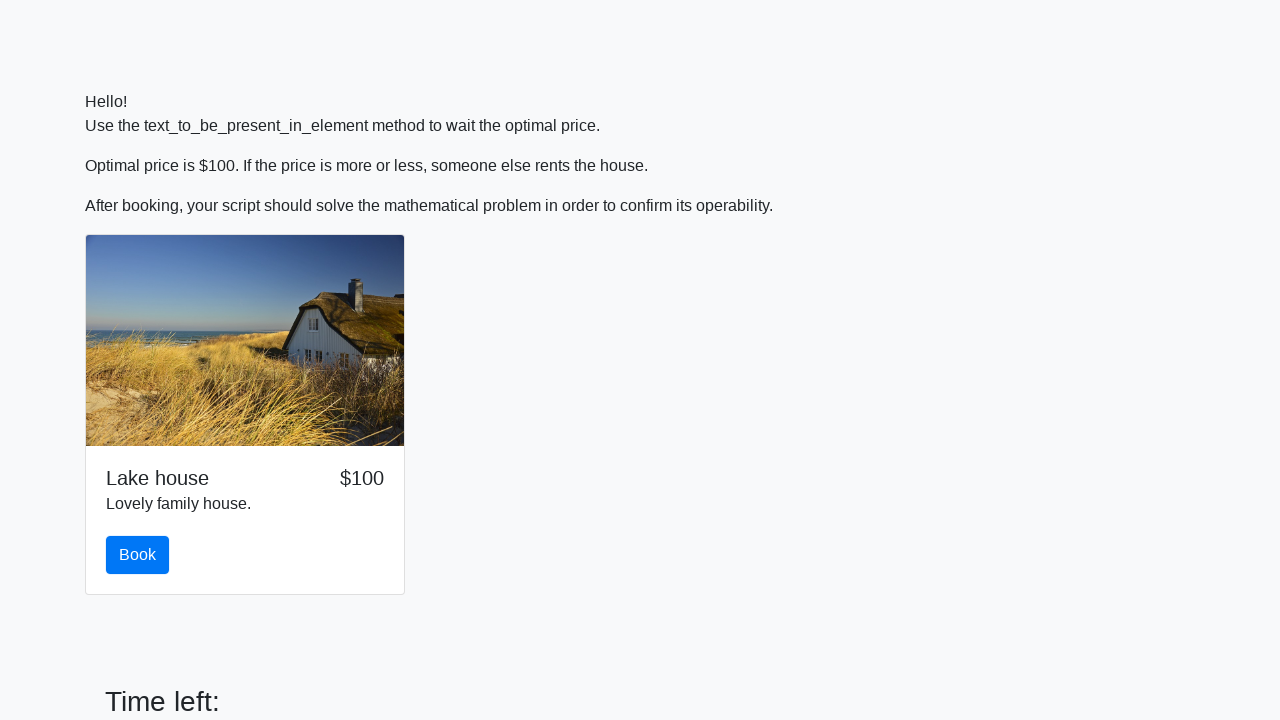

Retrieved x value from input_value element: 502
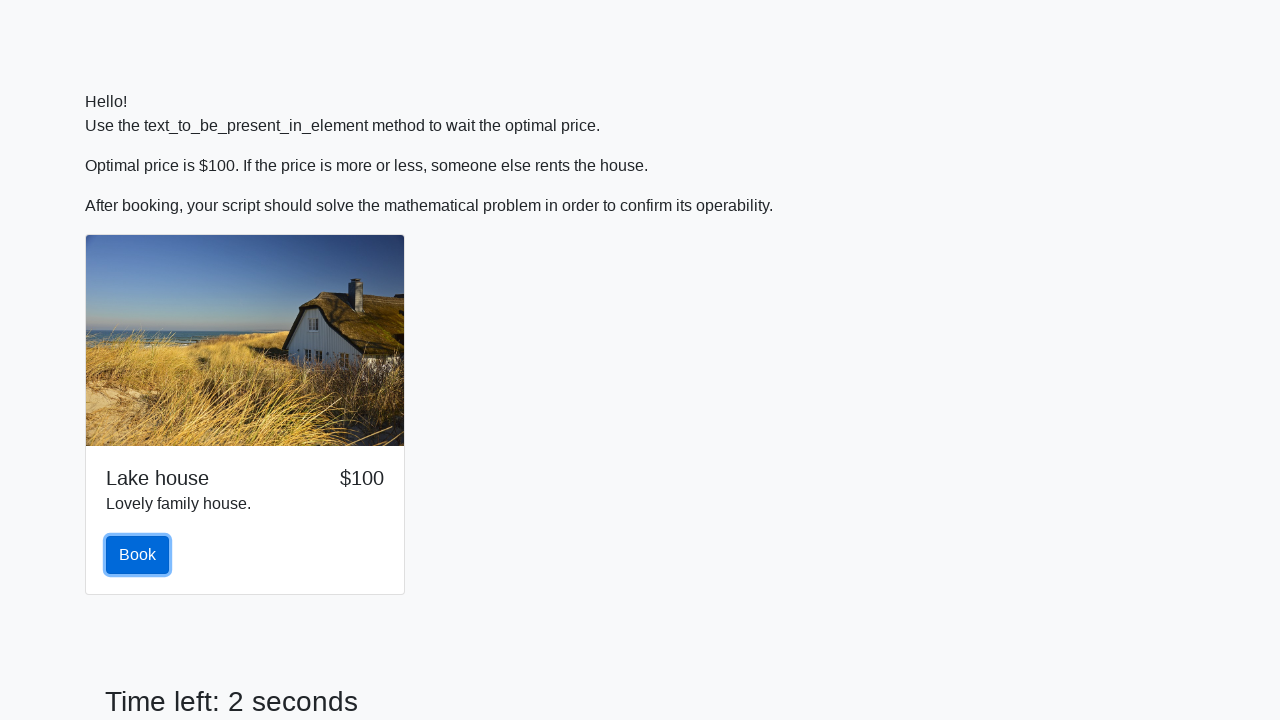

Calculated mathematical answer: 1.989002664279266
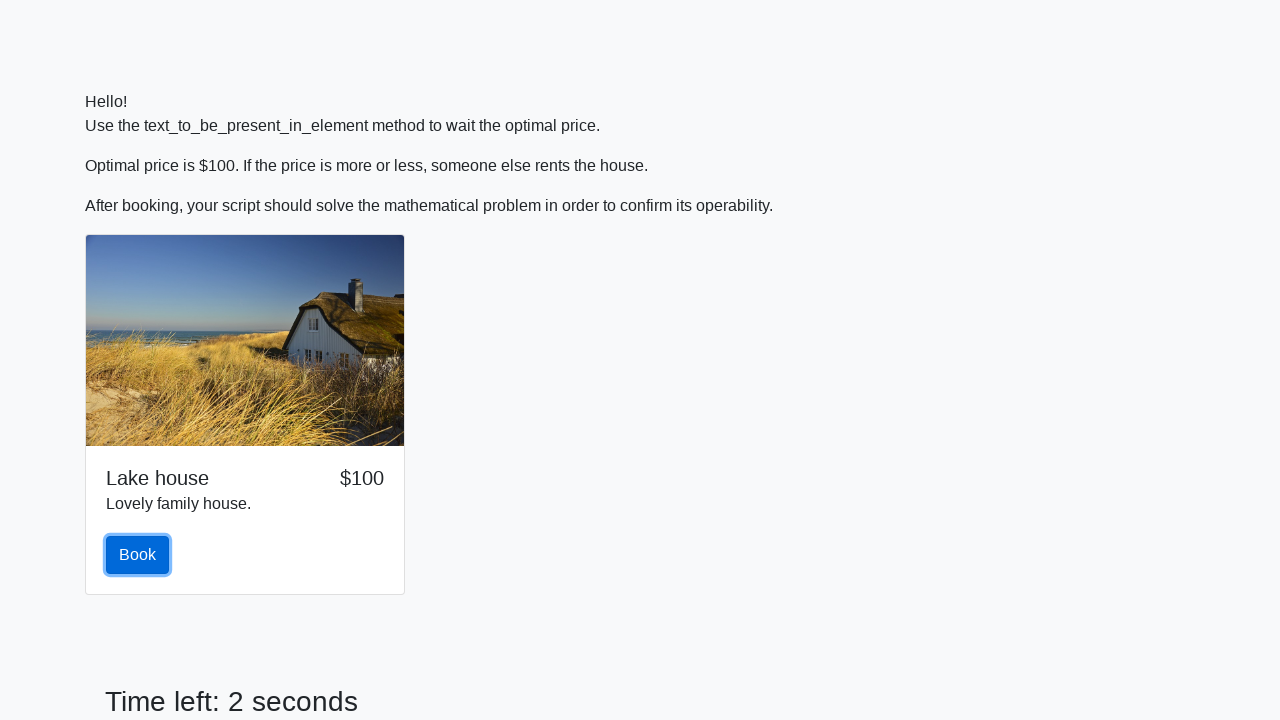

Filled answer field with calculated value on #answer
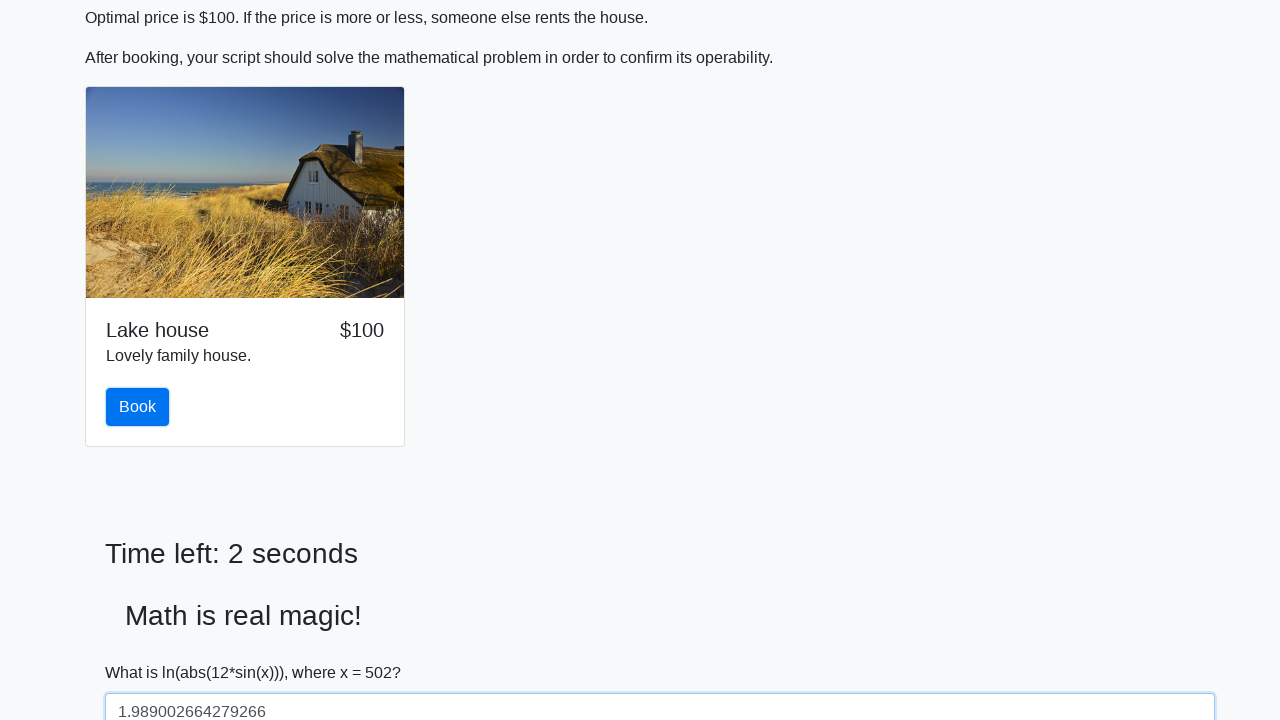

Clicked the solve button to submit form at (143, 651) on #solve
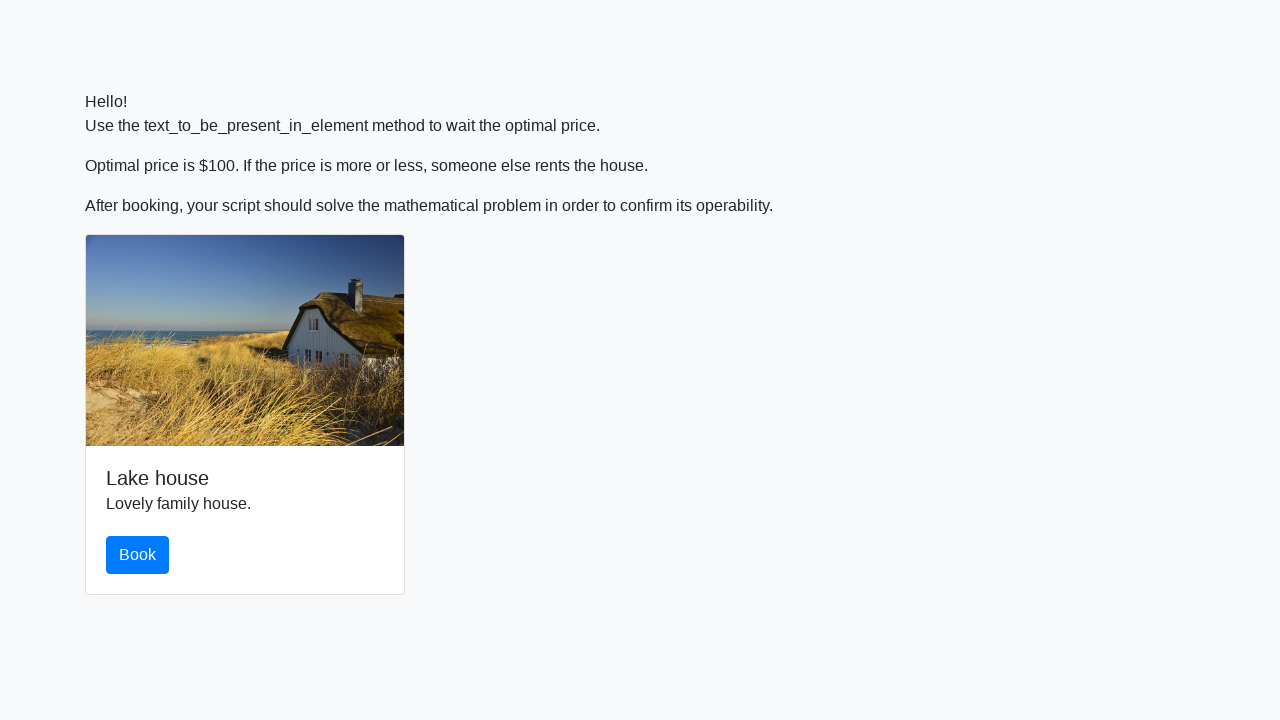

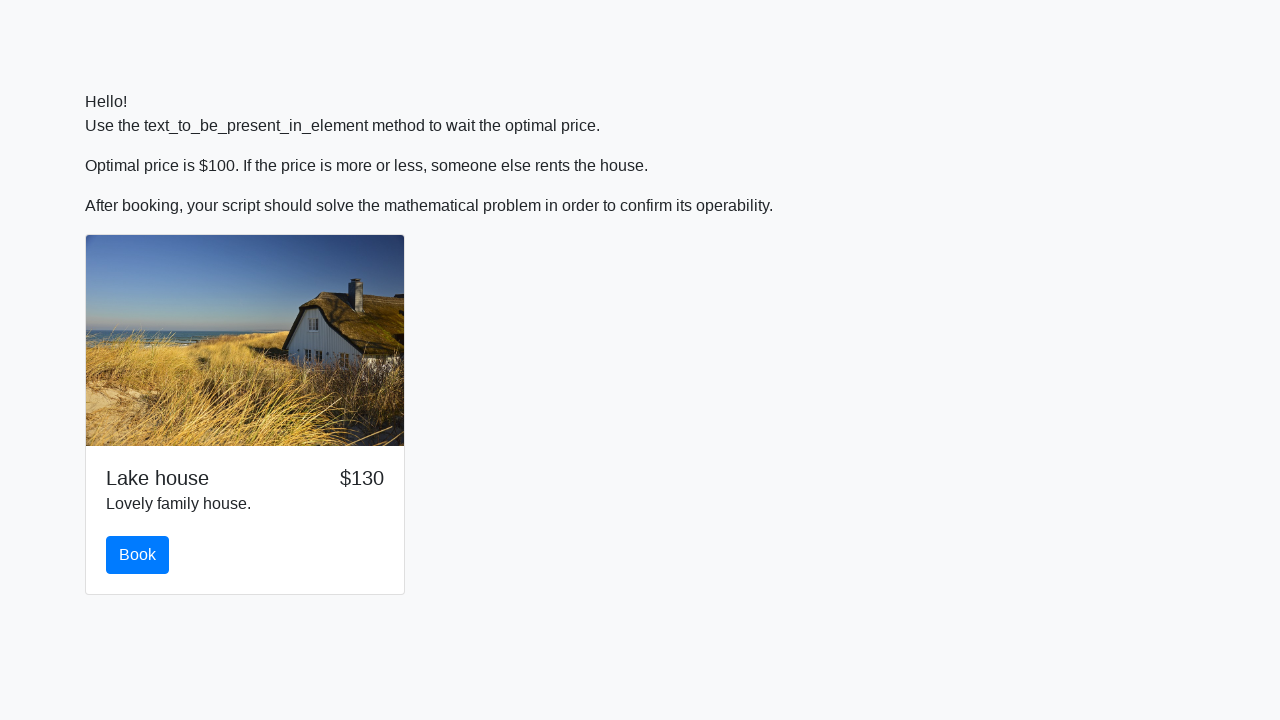